Tests keyboard input functionality by sending various key presses (arrow keys and enter) to an input field

Starting URL: https://the-internet.herokuapp.com/key_presses

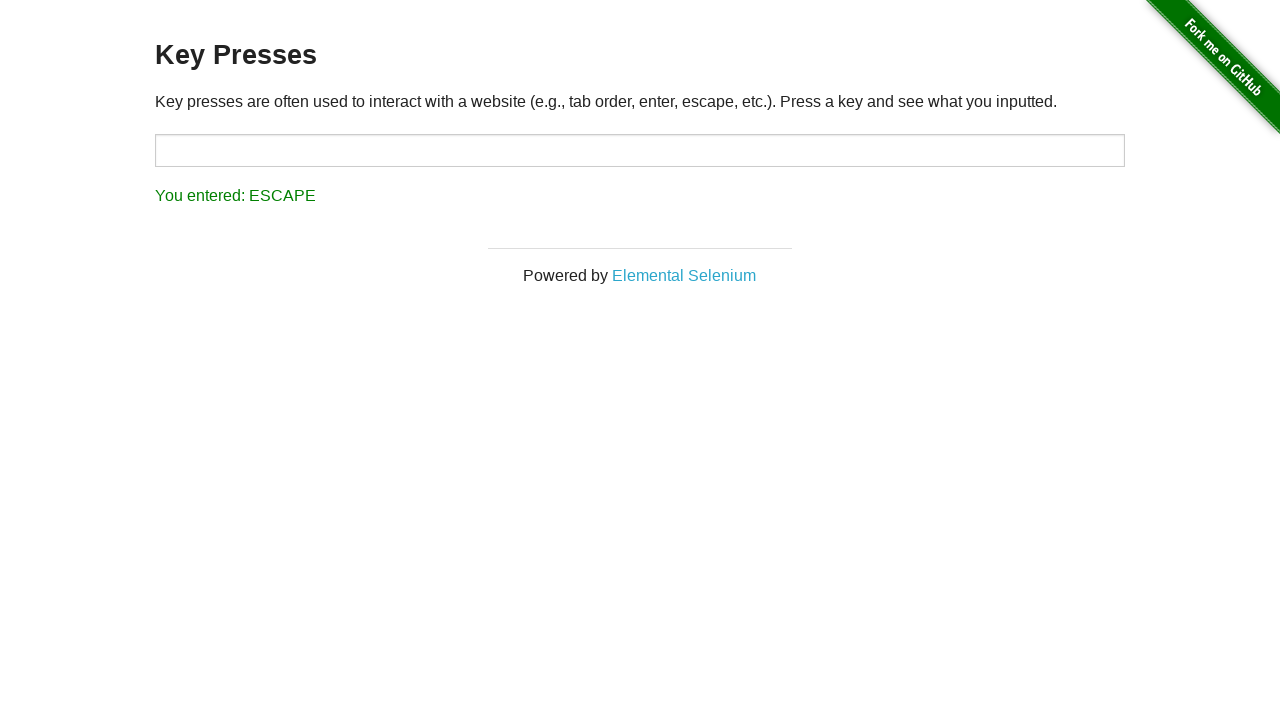

Clicked on input field to focus it at (640, 150) on xpath=//input[@id='target']
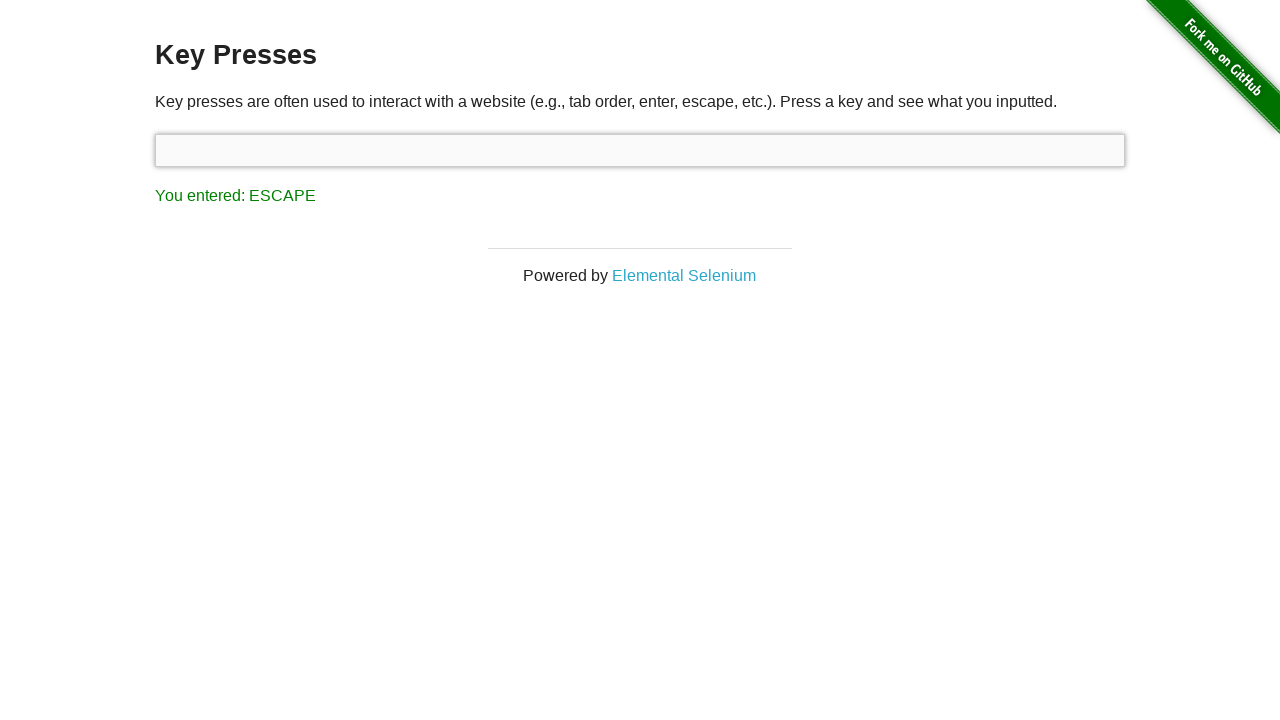

Sent right arrow key press to input field on //input[@id='target']
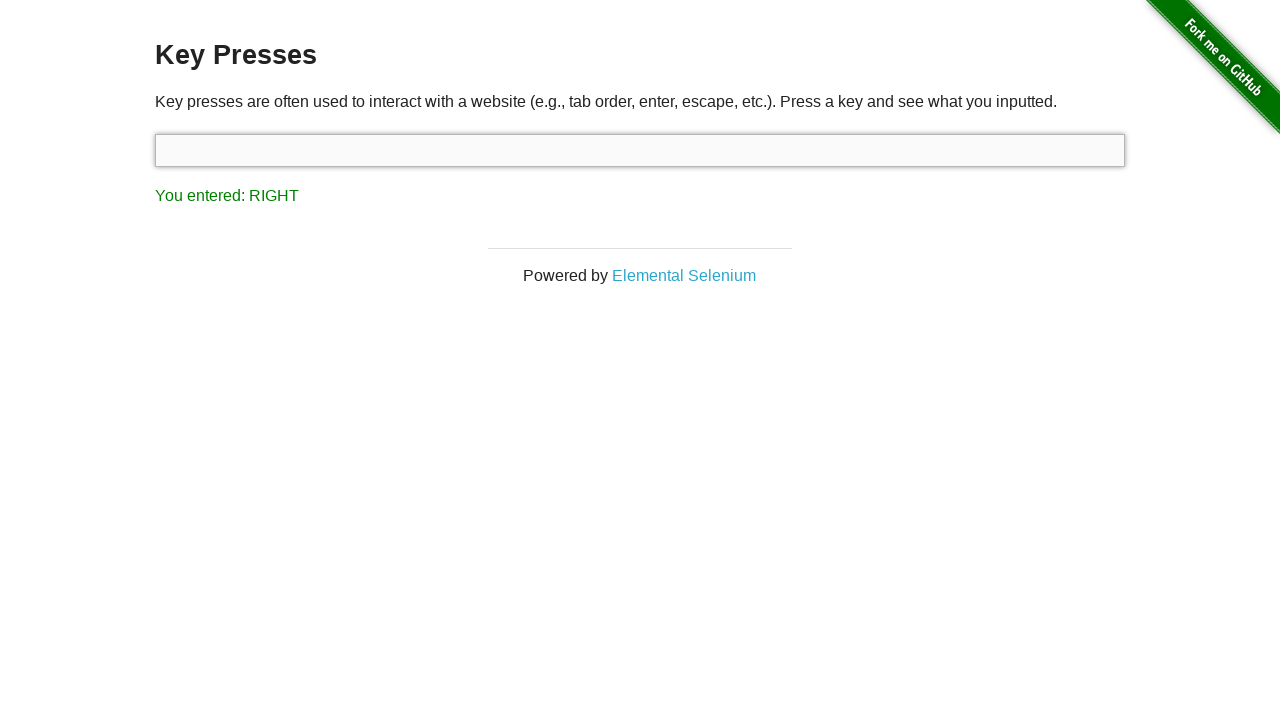

Sent down arrow key press to input field on //input[@id='target']
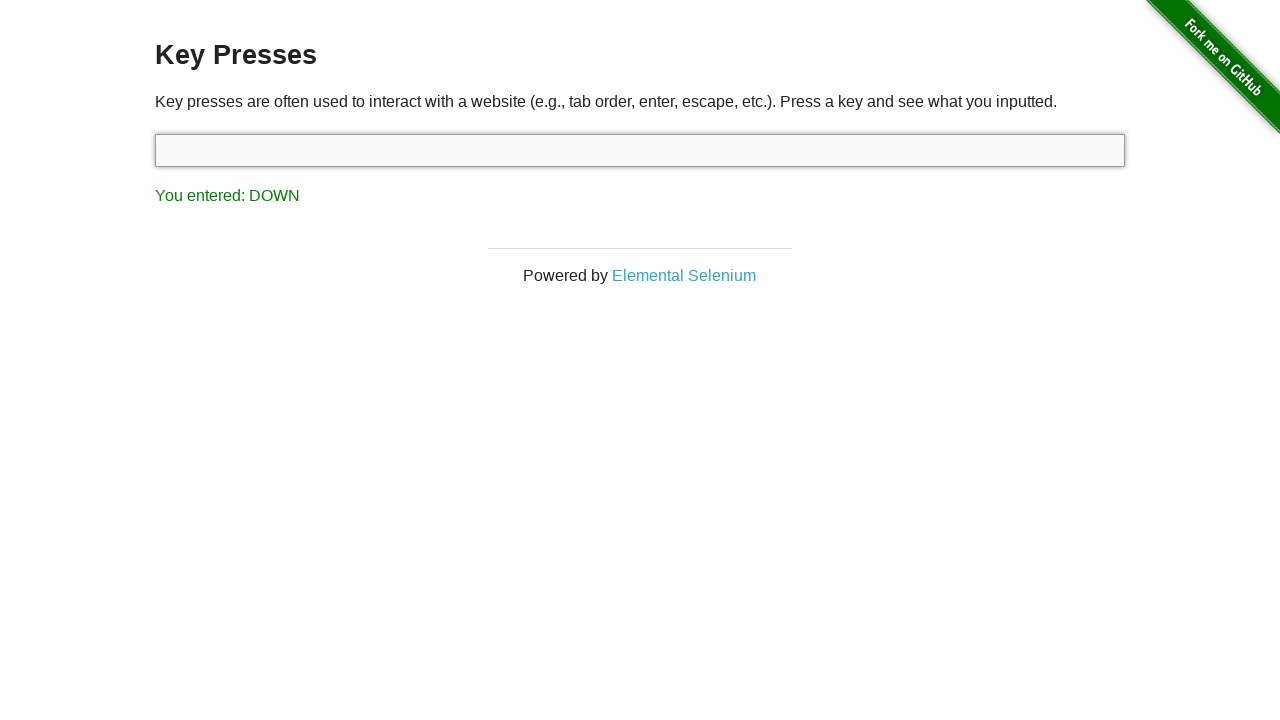

Sent enter key press to input field on //input[@id='target']
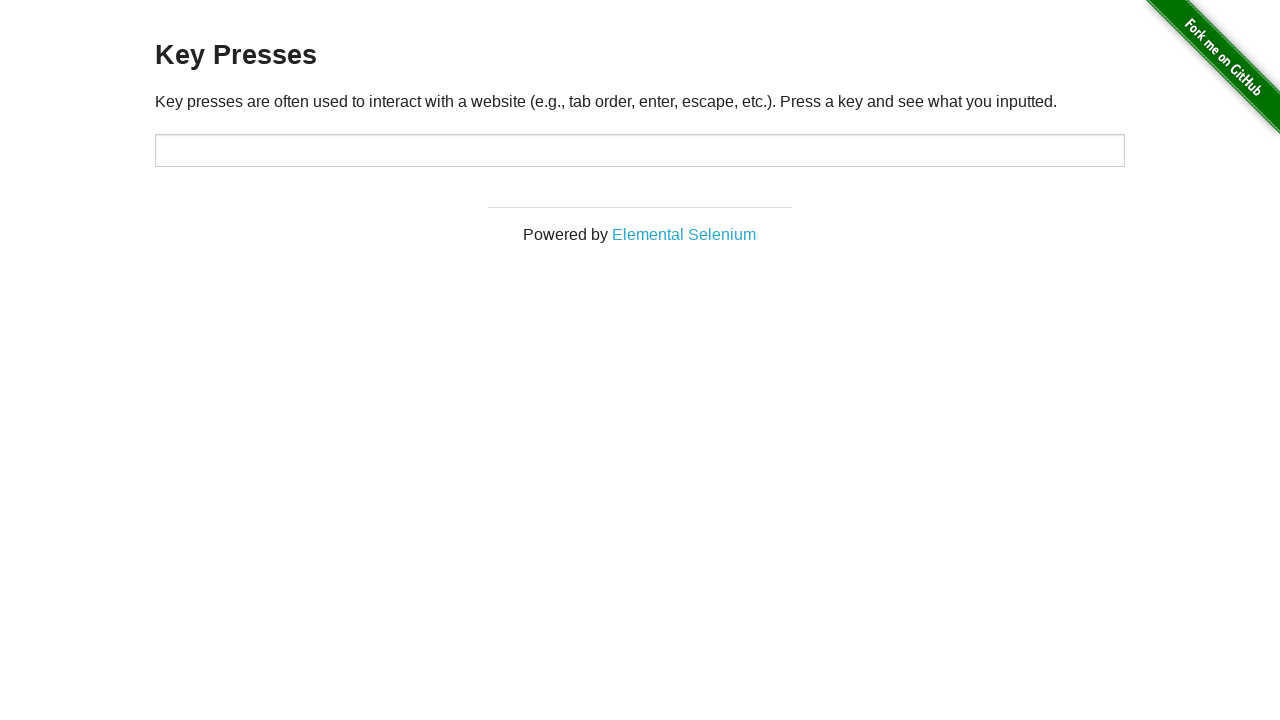

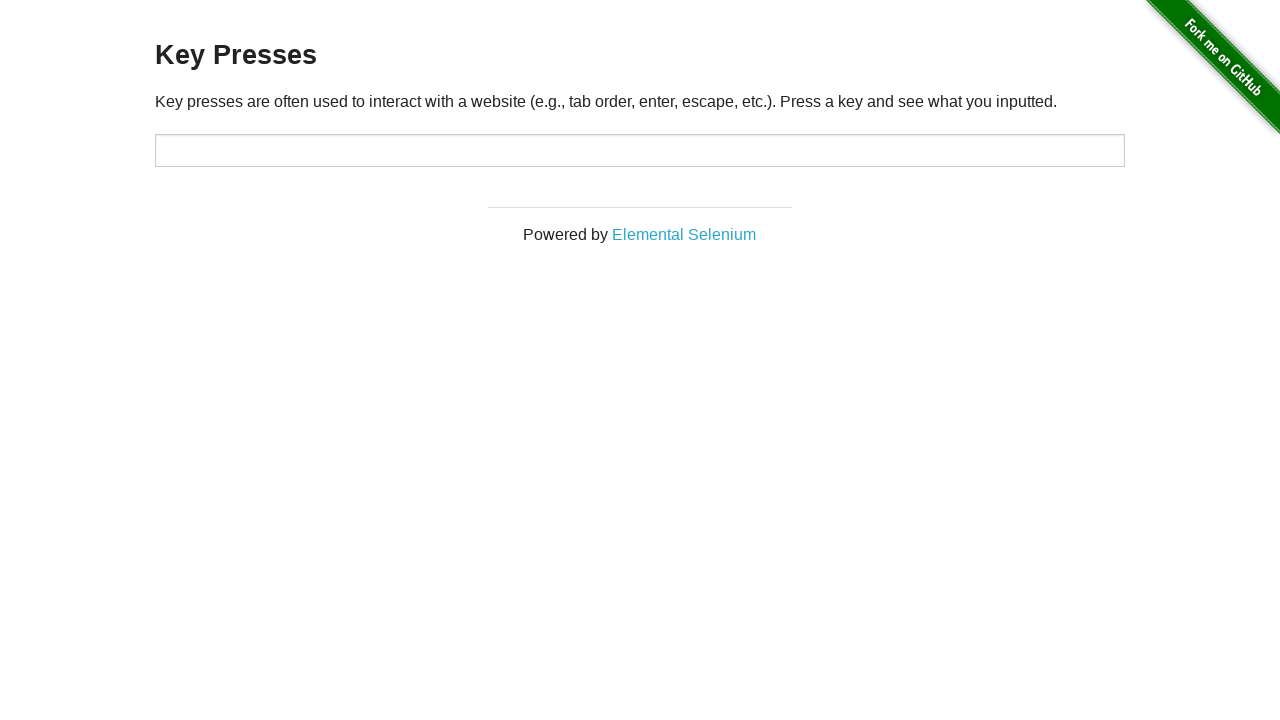